Tests a registration form by filling in required fields (first, second, and third) and submitting the form to verify successful registration

Starting URL: http://suninjuly.github.io/registration1.html

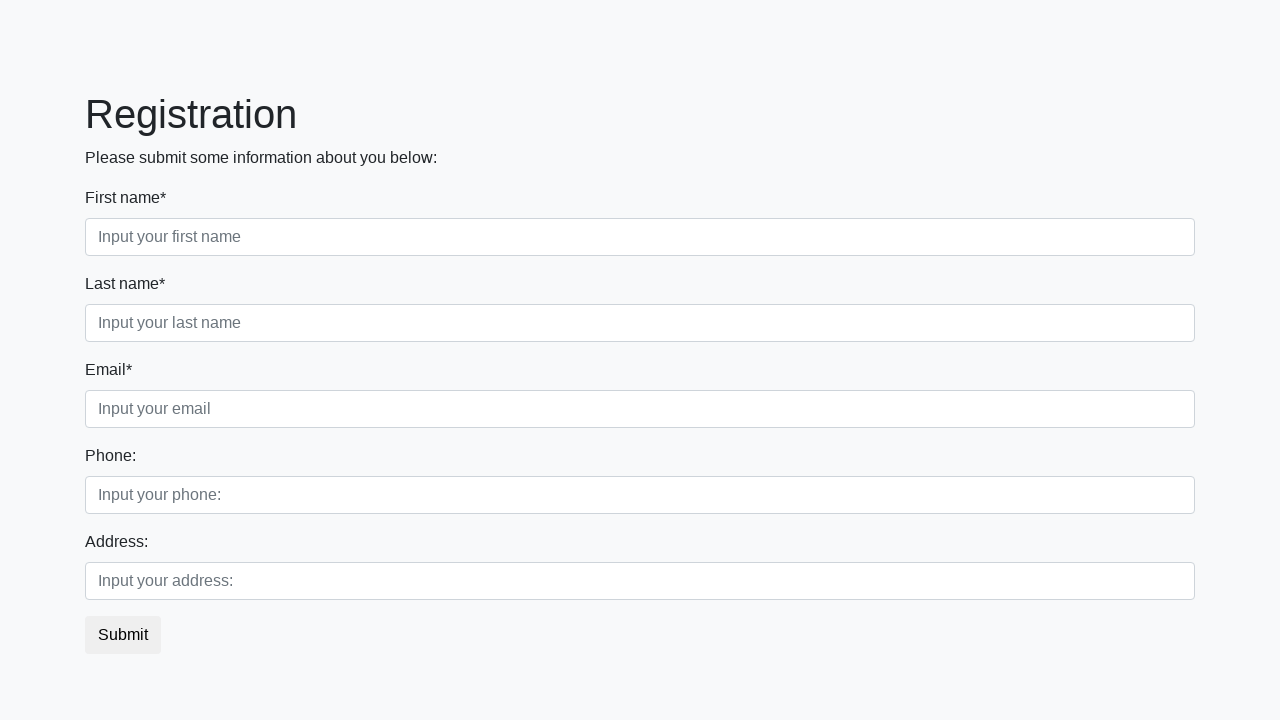

Filled first name field with 'Test First Name' on .first:required
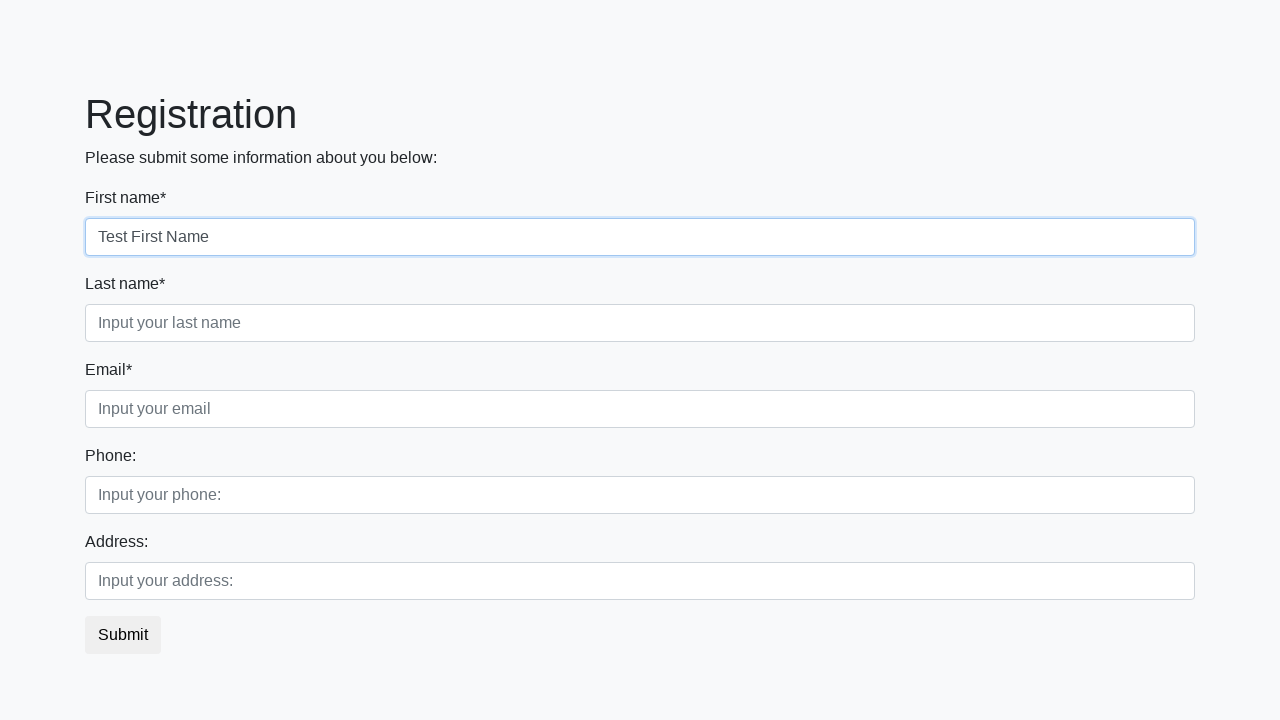

Filled last name field with 'Test Last Name' on .second:required
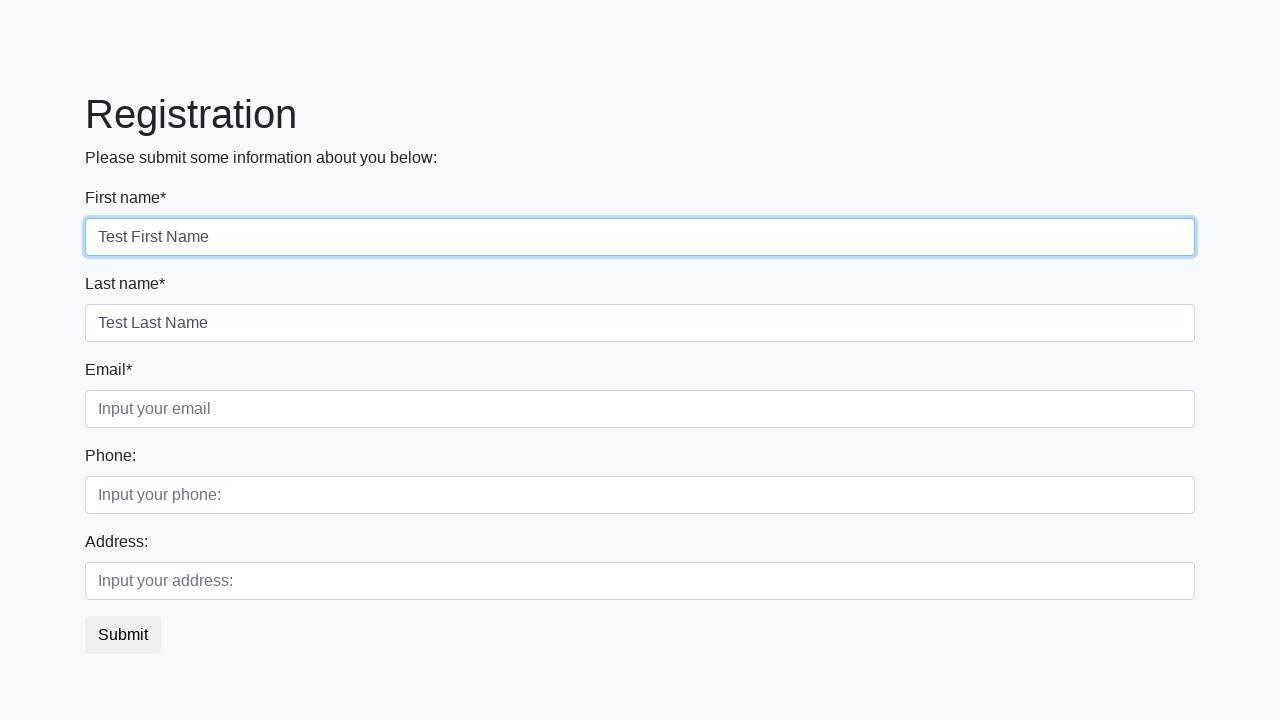

Filled email field with 'test@example.com' on .third:required
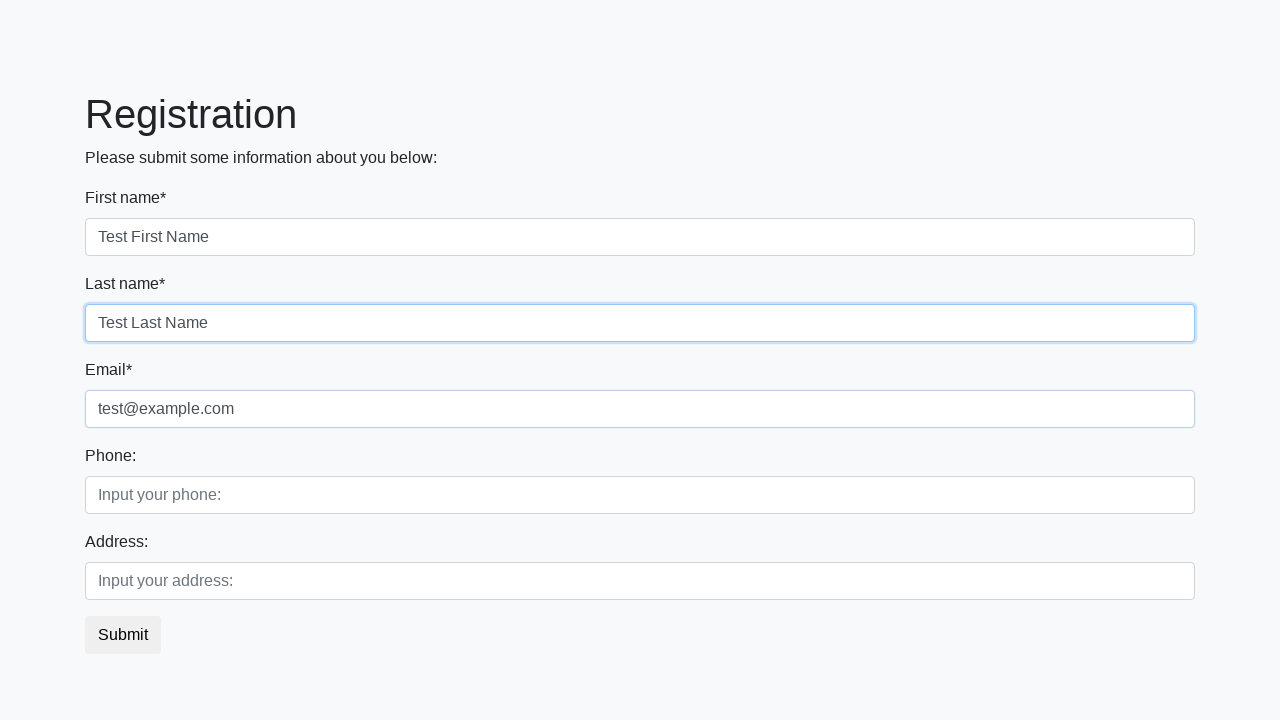

Clicked submit button to register at (123, 635) on button.btn
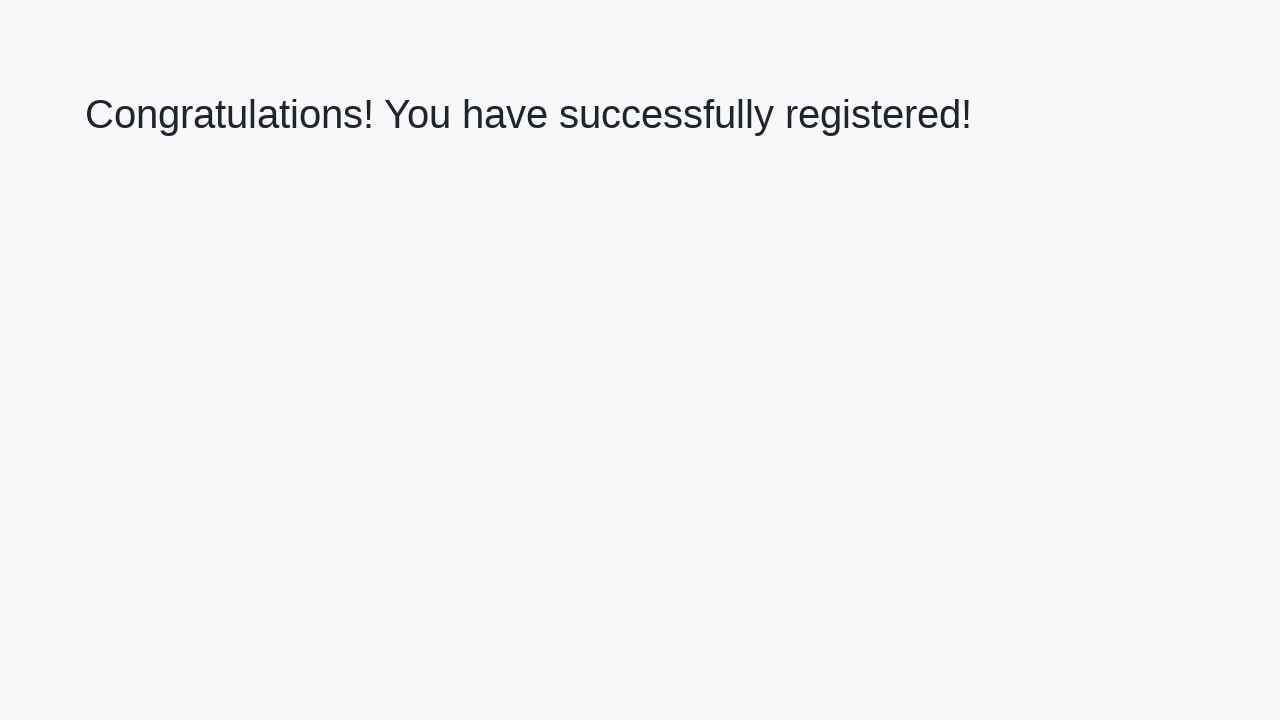

Success message loaded
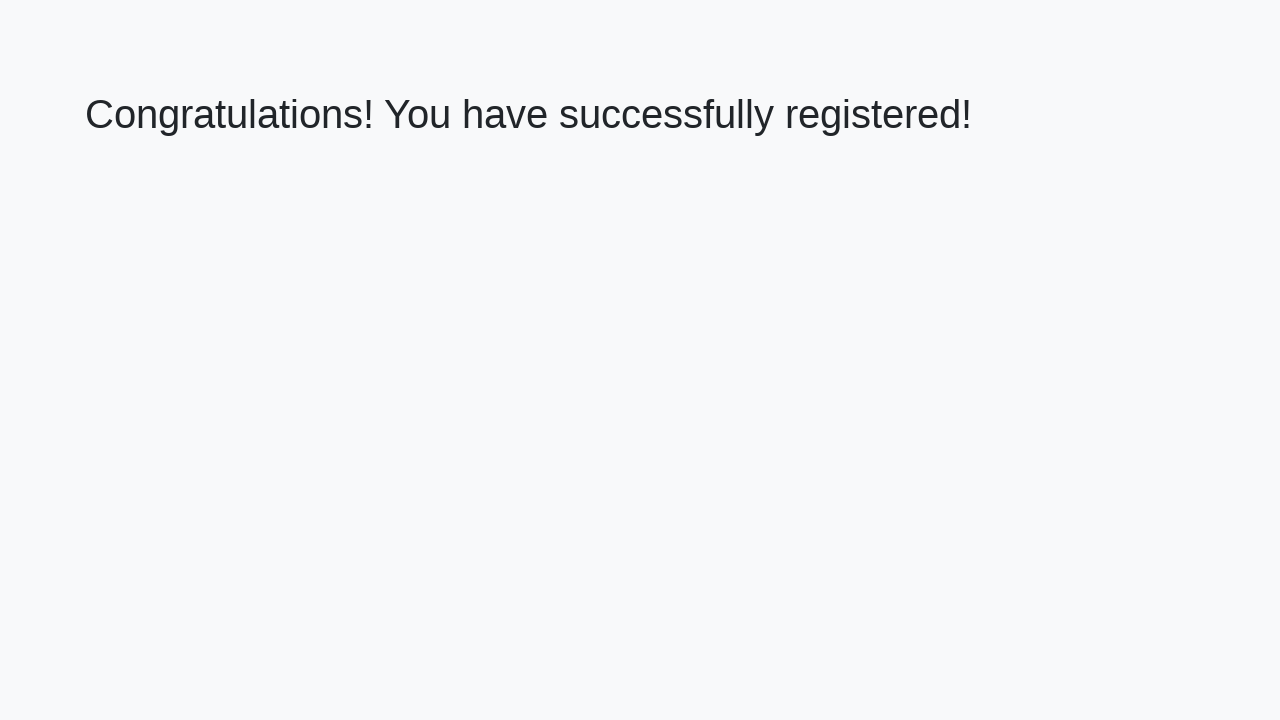

Verified success message: 'Congratulations! You have successfully registered!'
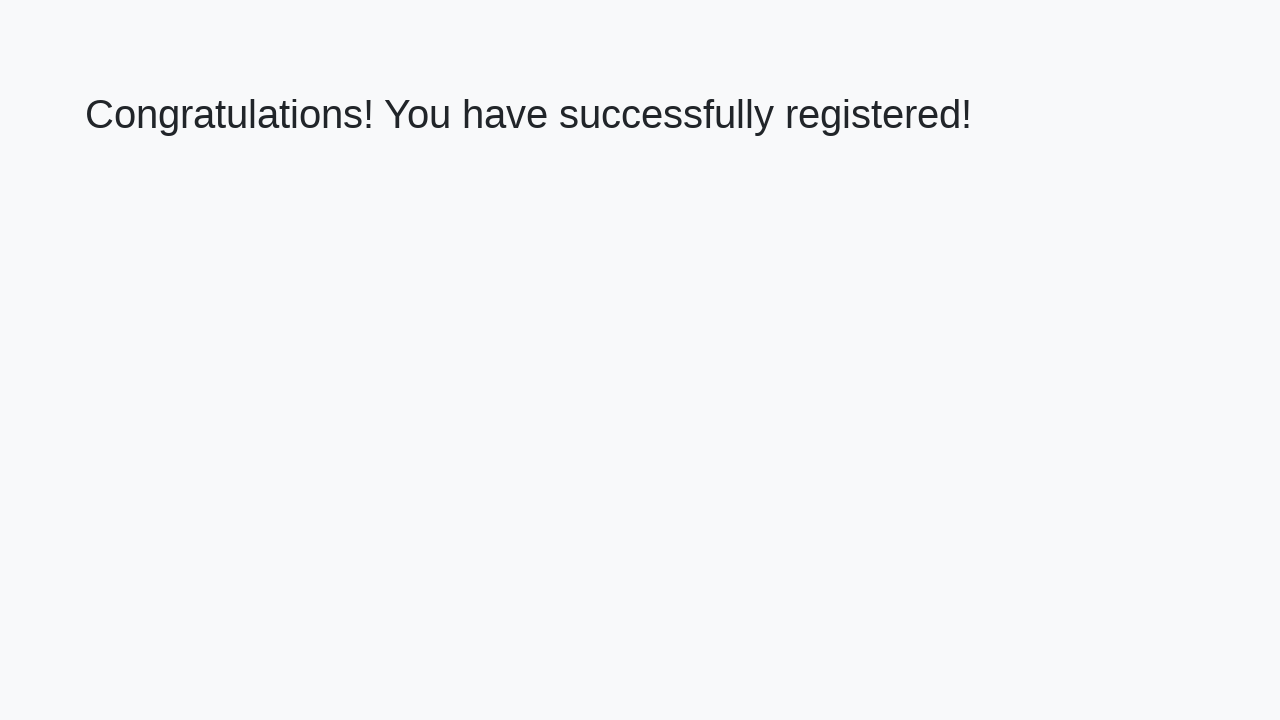

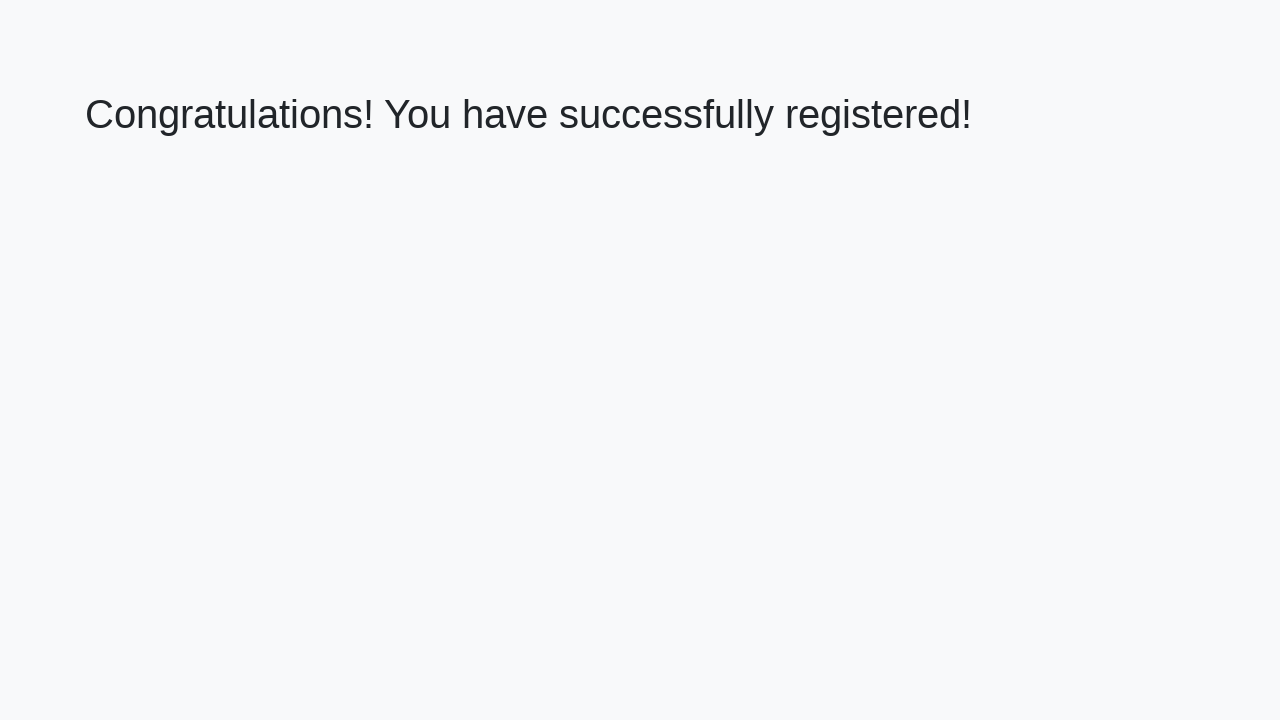